Navigates to Stepik catalog page and maximizes the browser window

Starting URL: https://stepik.org/catalog

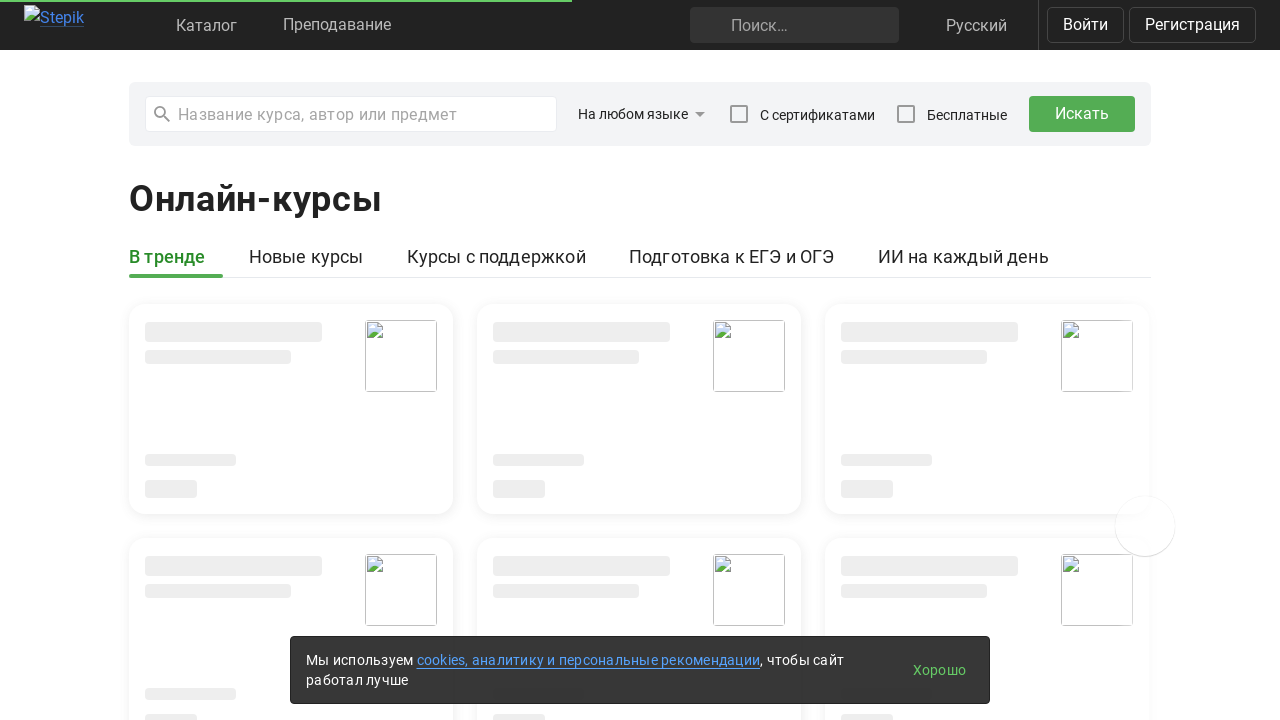

Navigated to Stepik catalog page
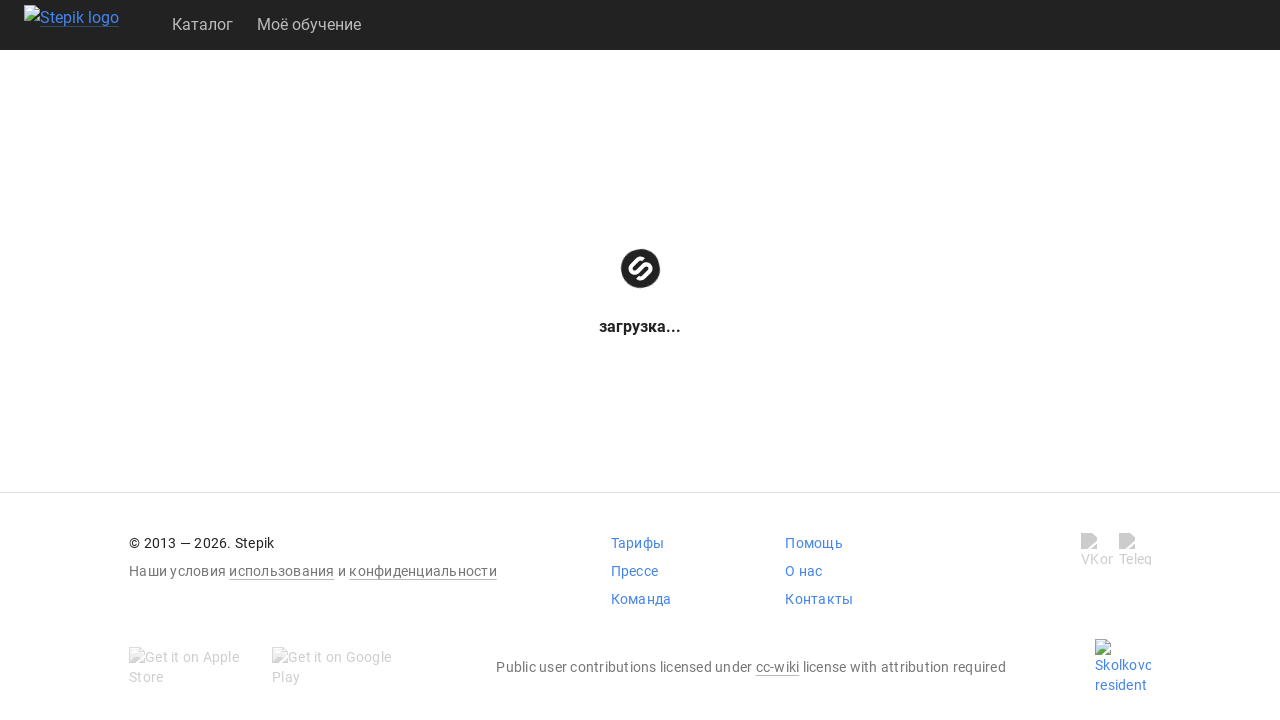

Maximized the browser window
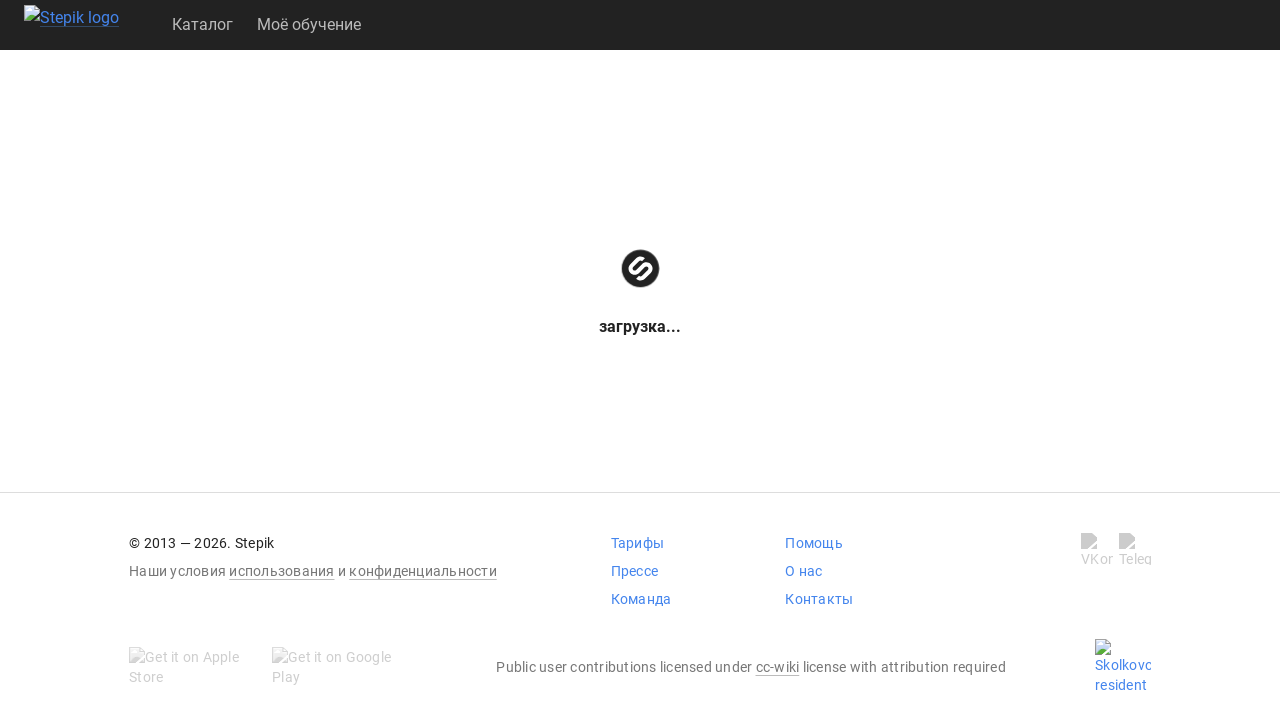

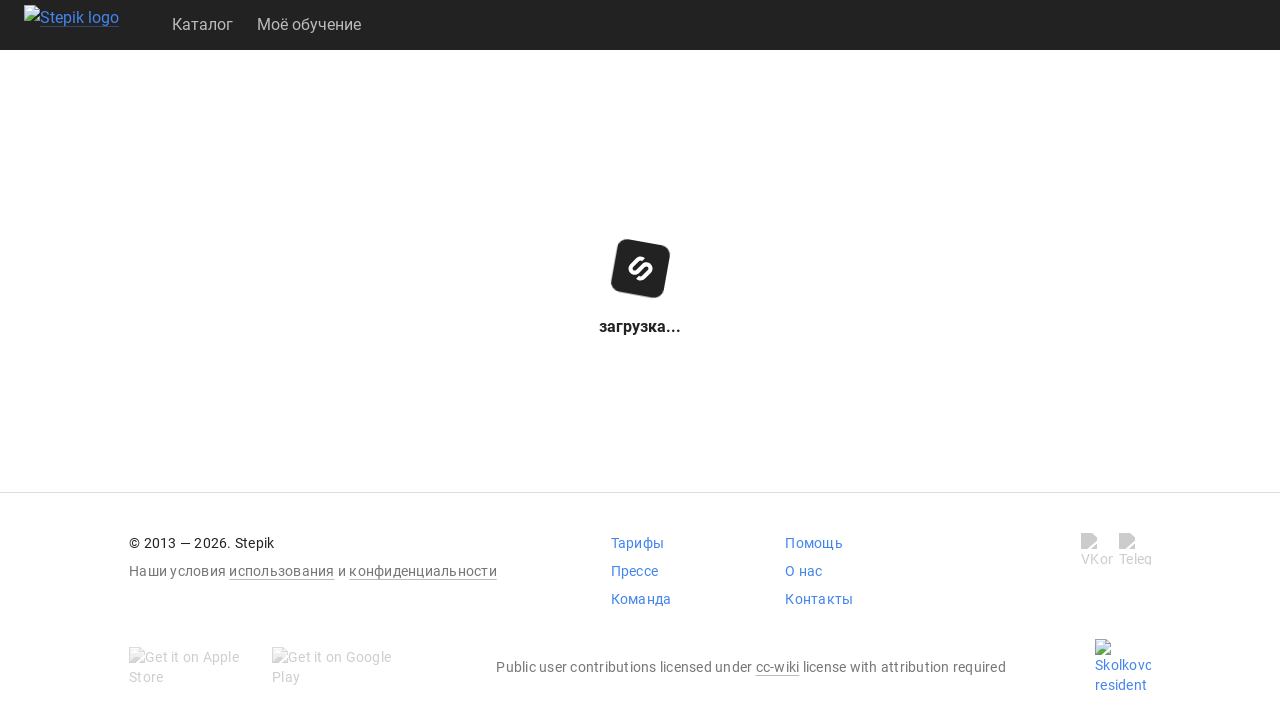